Tests JavaScript alert handling by navigating to W3Schools TryIt editor, switching to the iframe containing the example, clicking the "Try it" button to trigger an alert, and then accepting (dismissing) the alert.

Starting URL: https://www.w3schools.com/jsref/tryit.asp?filename=tryjsref_alert

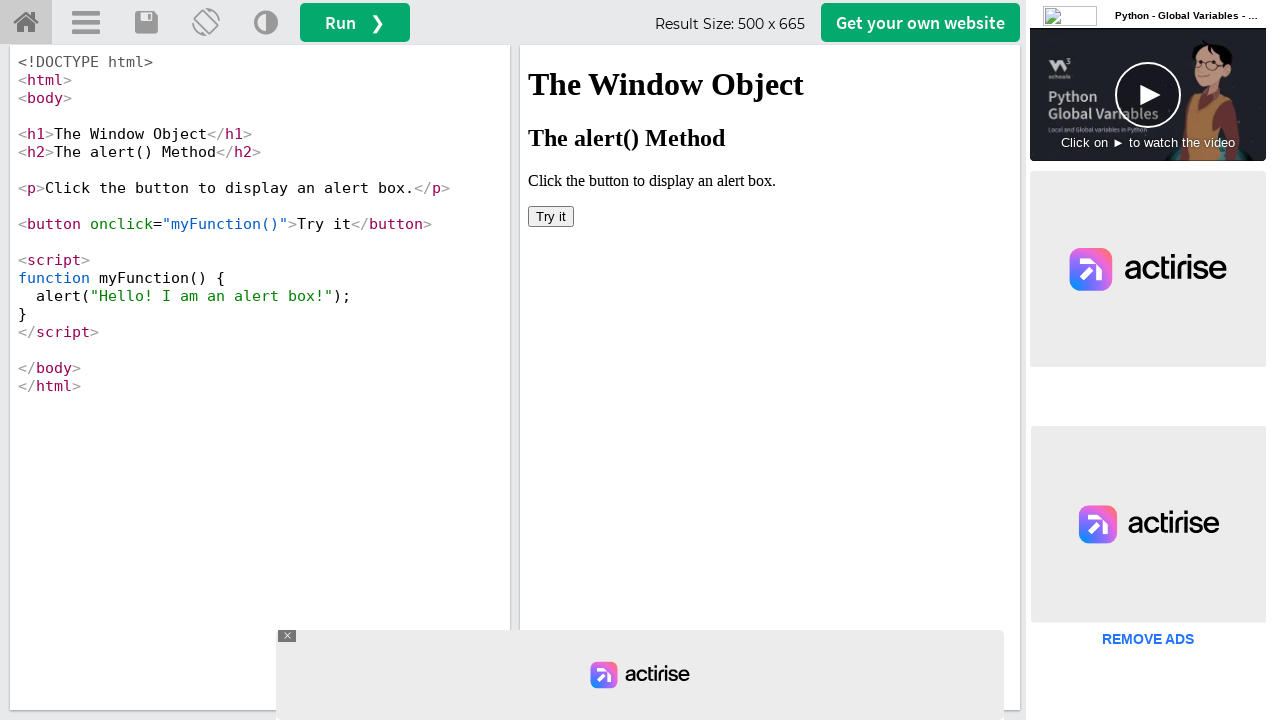

Located the iframe with id 'iframeResult'
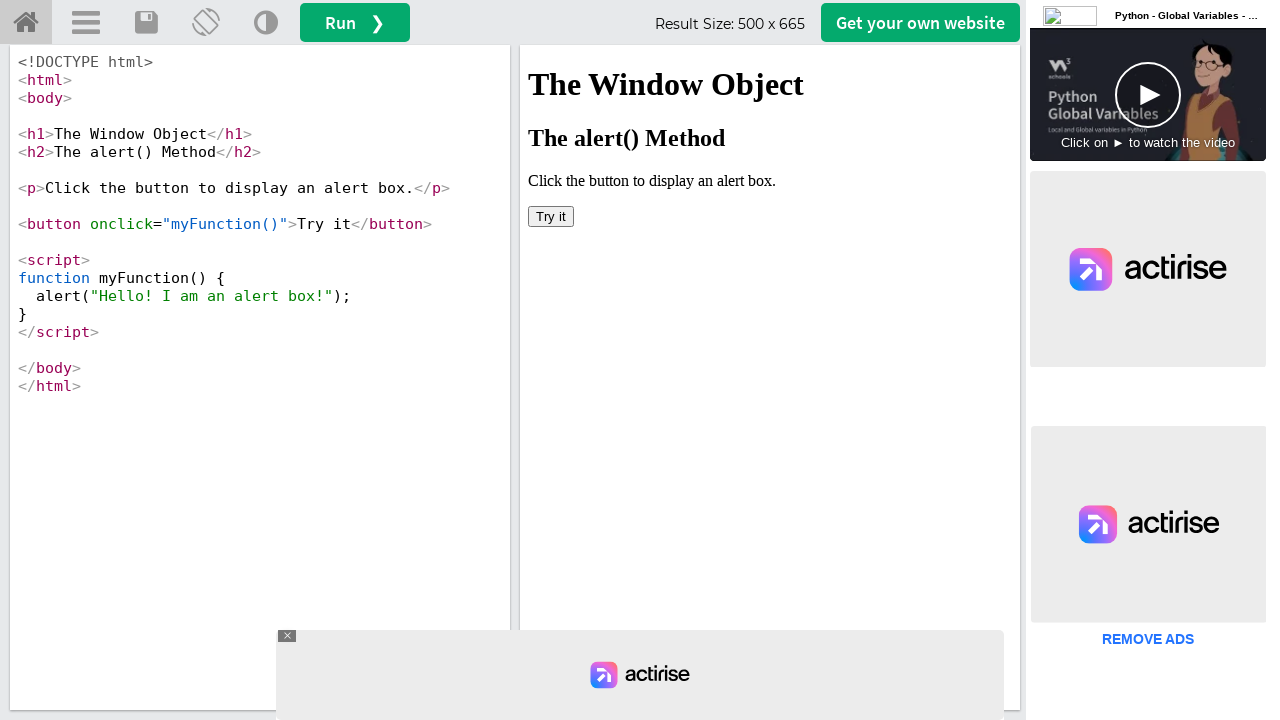

Clicked the 'Try it' button inside the iframe to trigger the alert at (551, 216) on #iframeResult >> internal:control=enter-frame >> xpath=//button[text()='Try it']
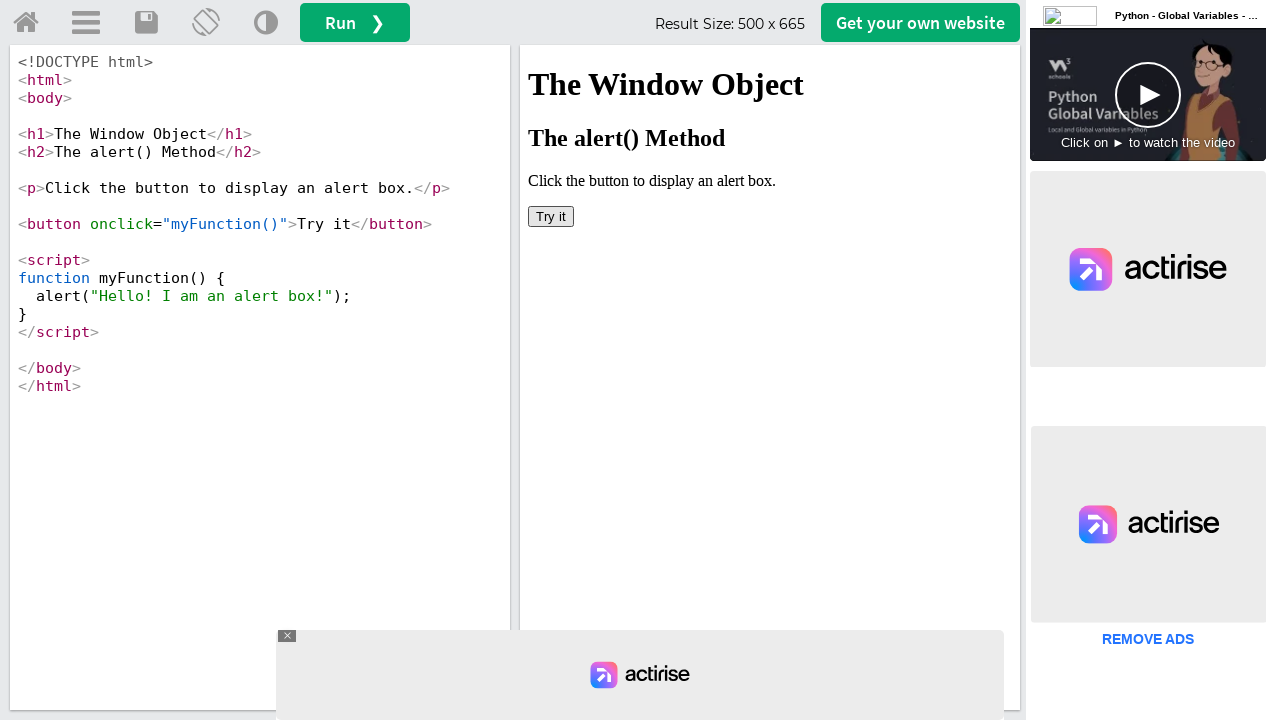

Set up alert handler to automatically accept dialogs
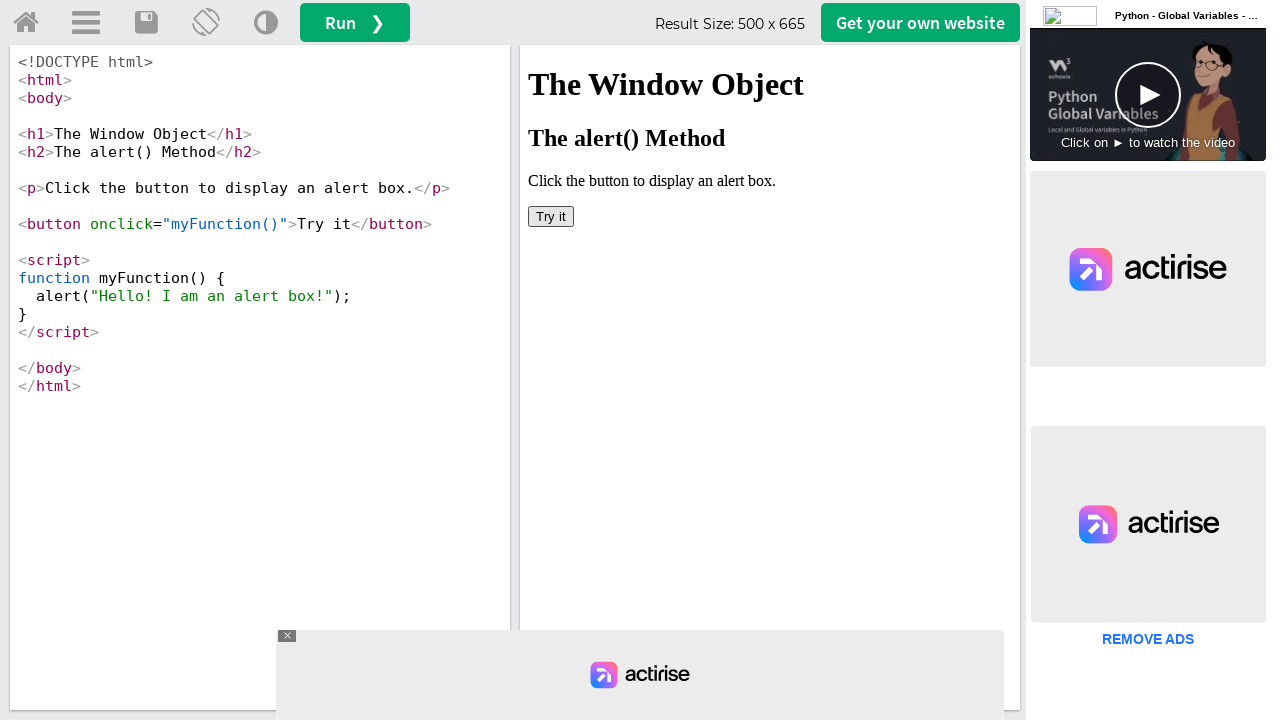

Re-registered alert handler with custom function to log and accept dialogs
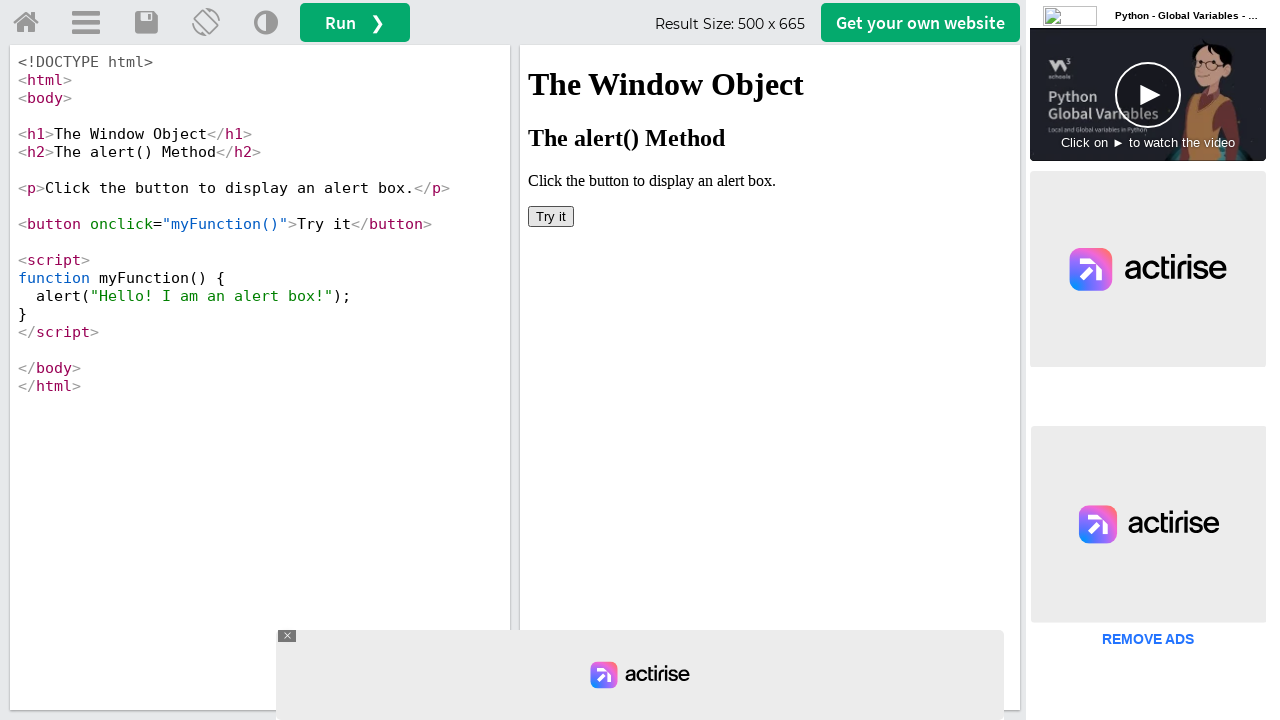

Clicked the 'Try it' button again to trigger and handle another alert at (551, 216) on #iframeResult >> internal:control=enter-frame >> xpath=//button[text()='Try it']
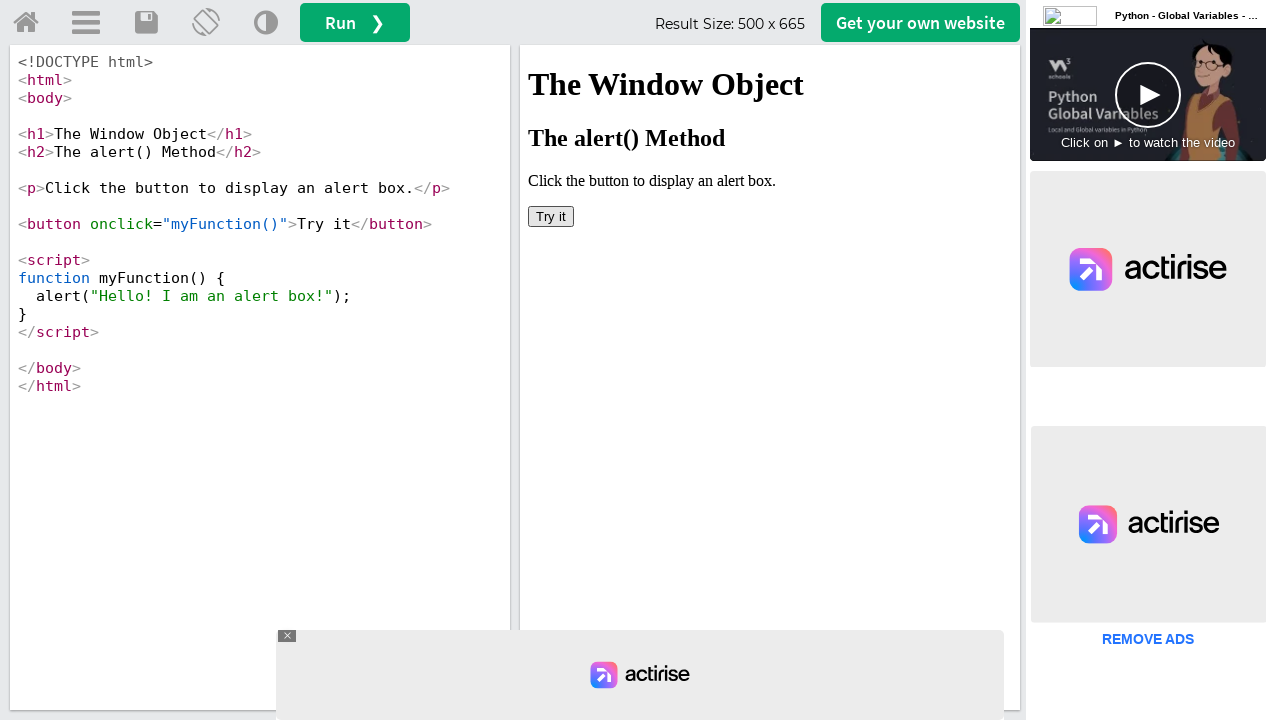

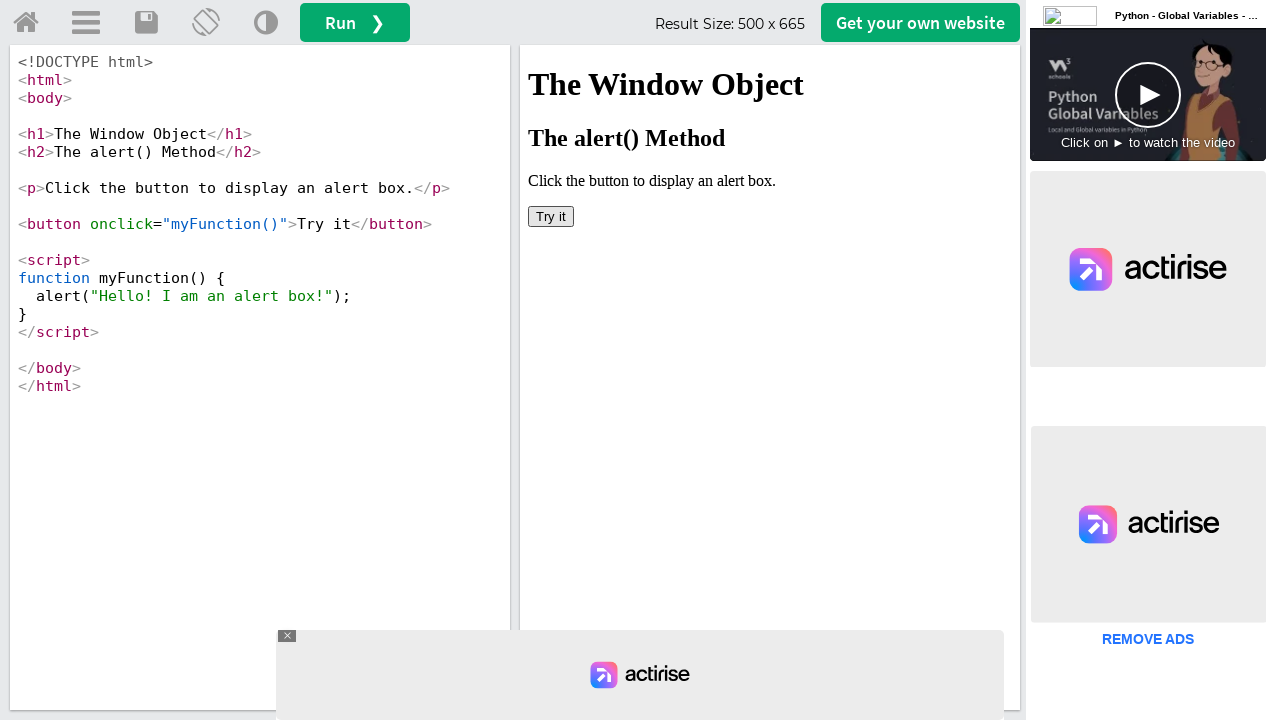